Tests that entering incorrect username and password displays the appropriate error message

Starting URL: https://the-internet.herokuapp.com/

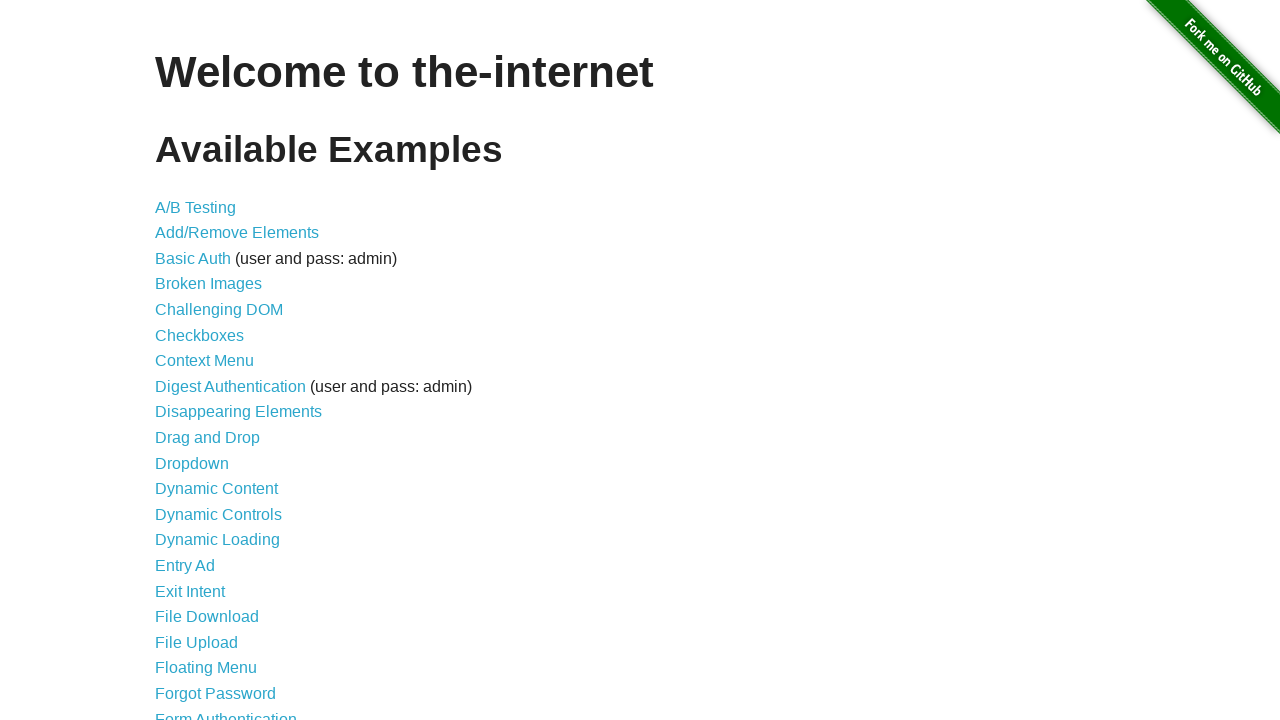

Clicked on Form Authentication link at (226, 712) on xpath=//a[@href="/login"]
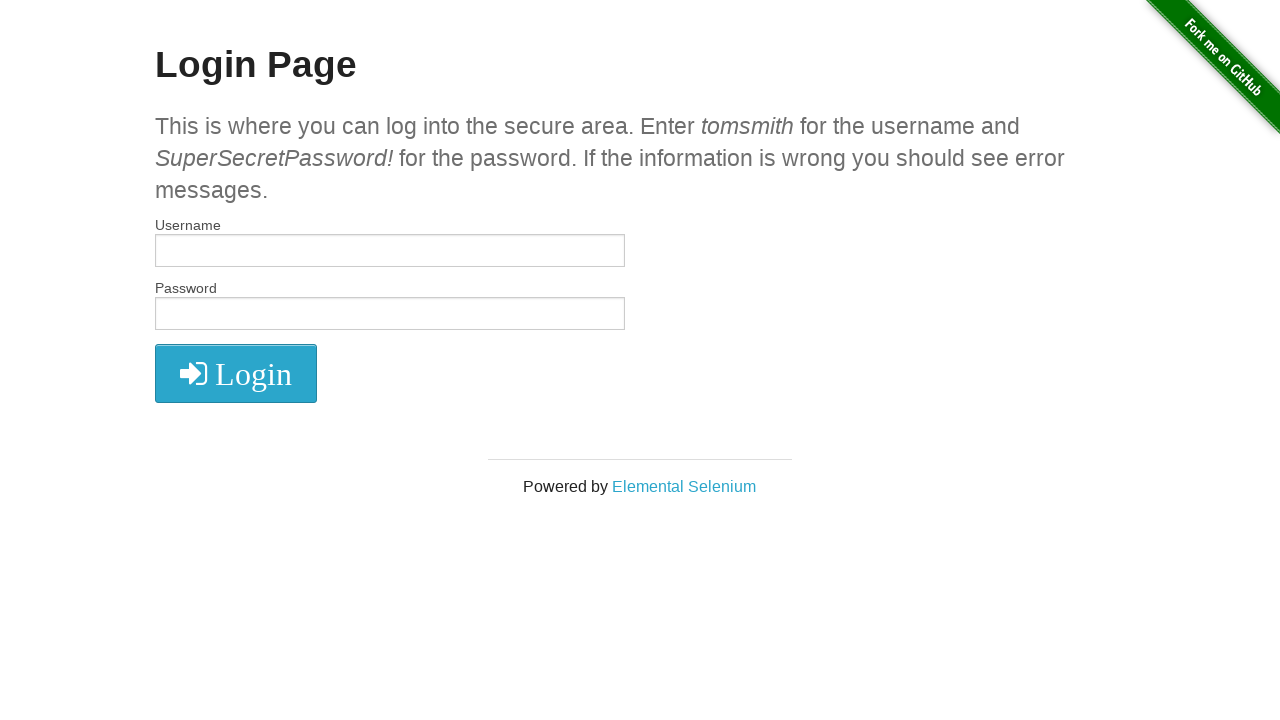

Filled username field with 'tom' on #username
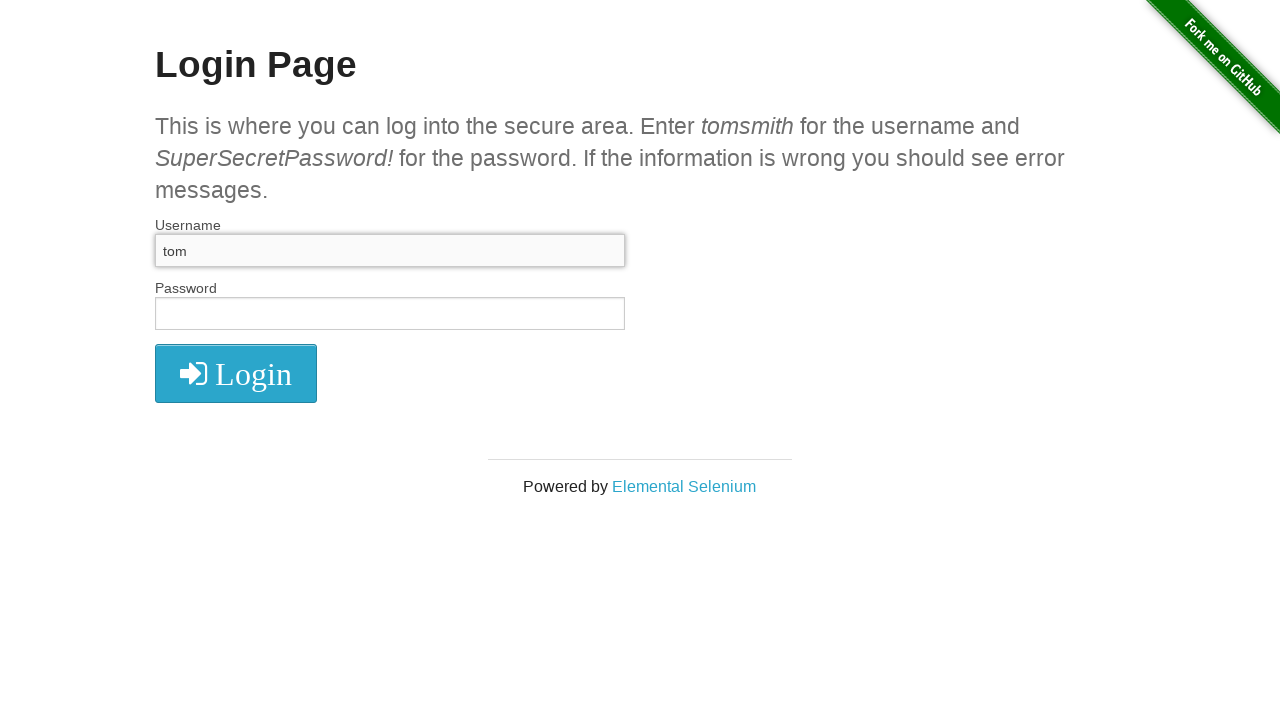

Filled password field with 'SuperSecret!' on #password
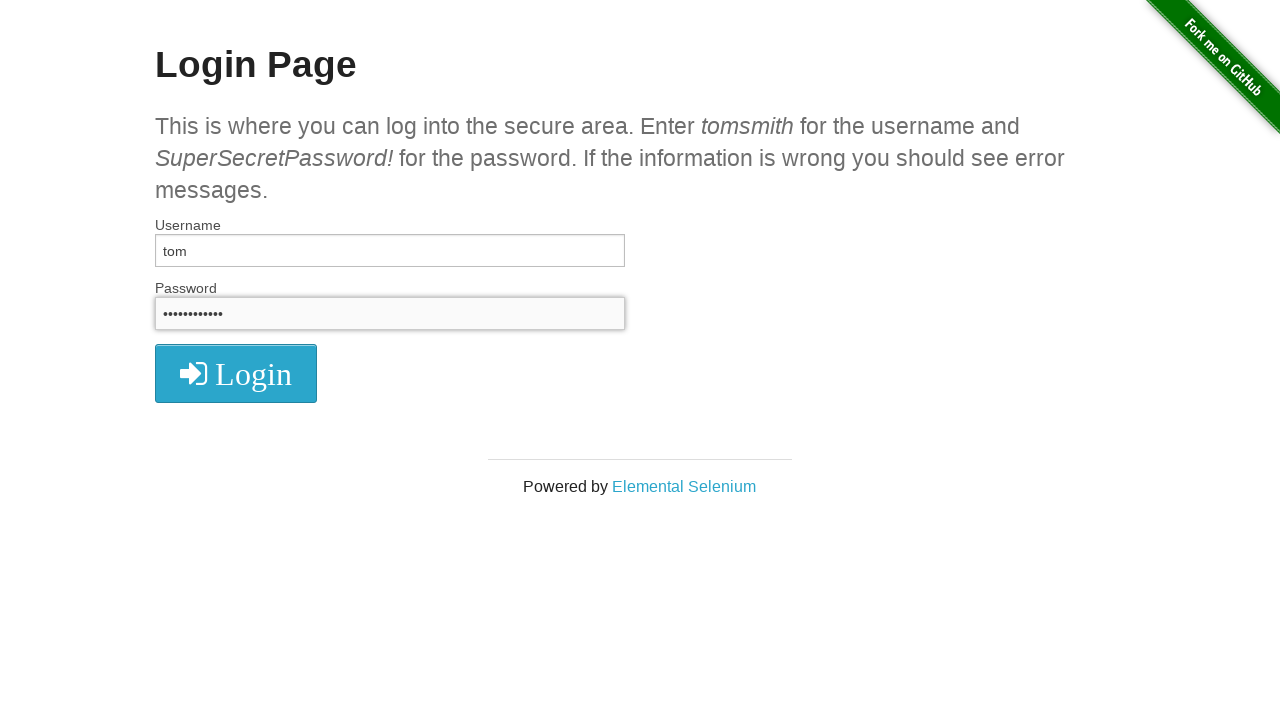

Clicked login button at (236, 373) on xpath=//button[@type="submit"]
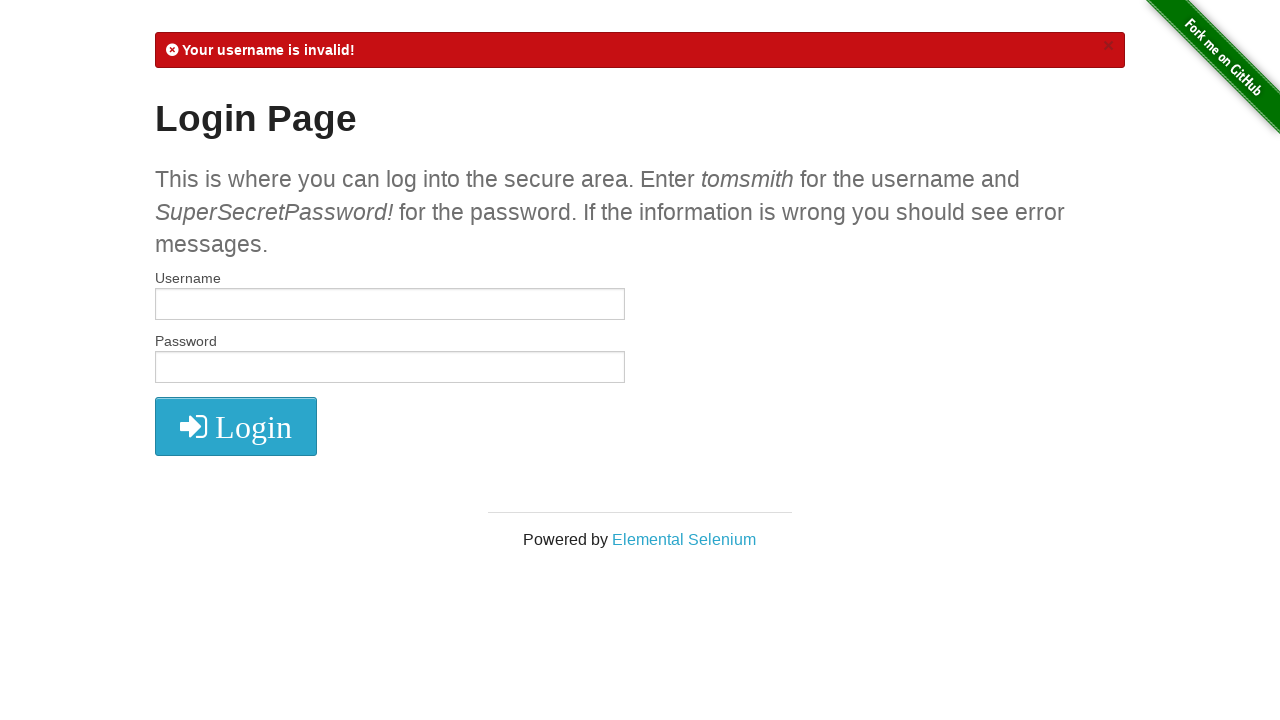

Retrieved error message text content
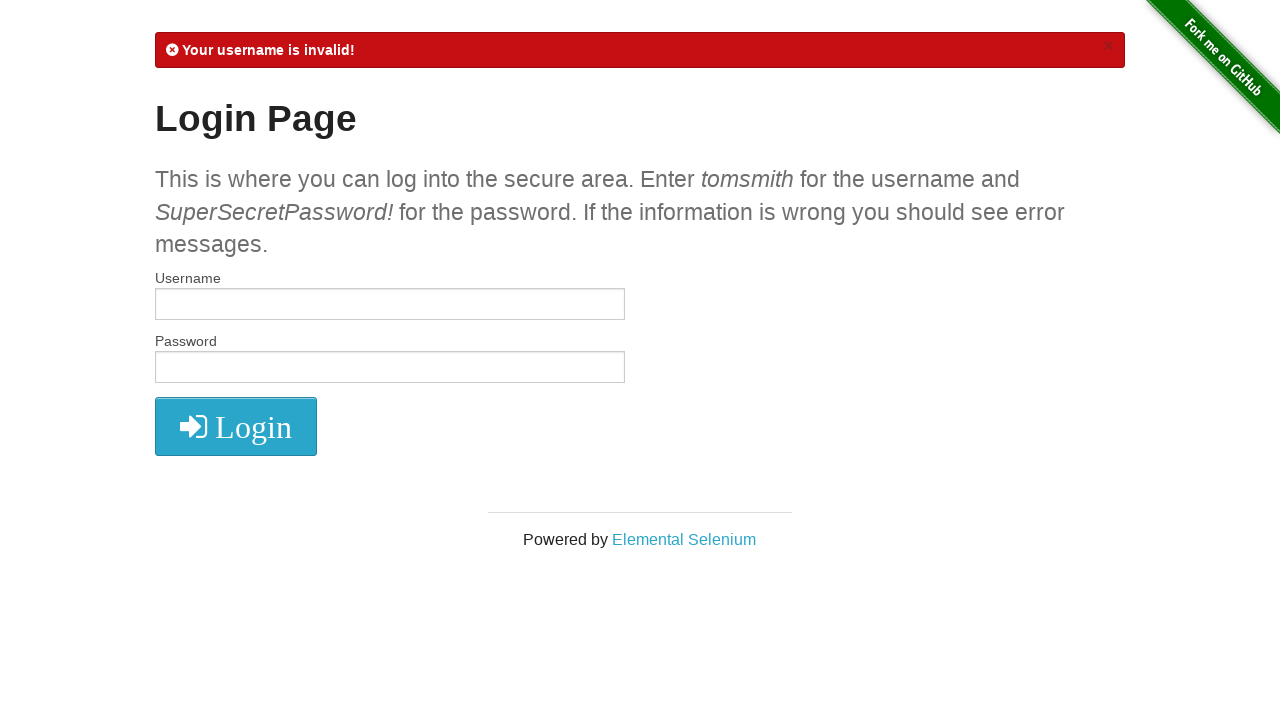

Verified that error message 'Your username is invalid!' is displayed
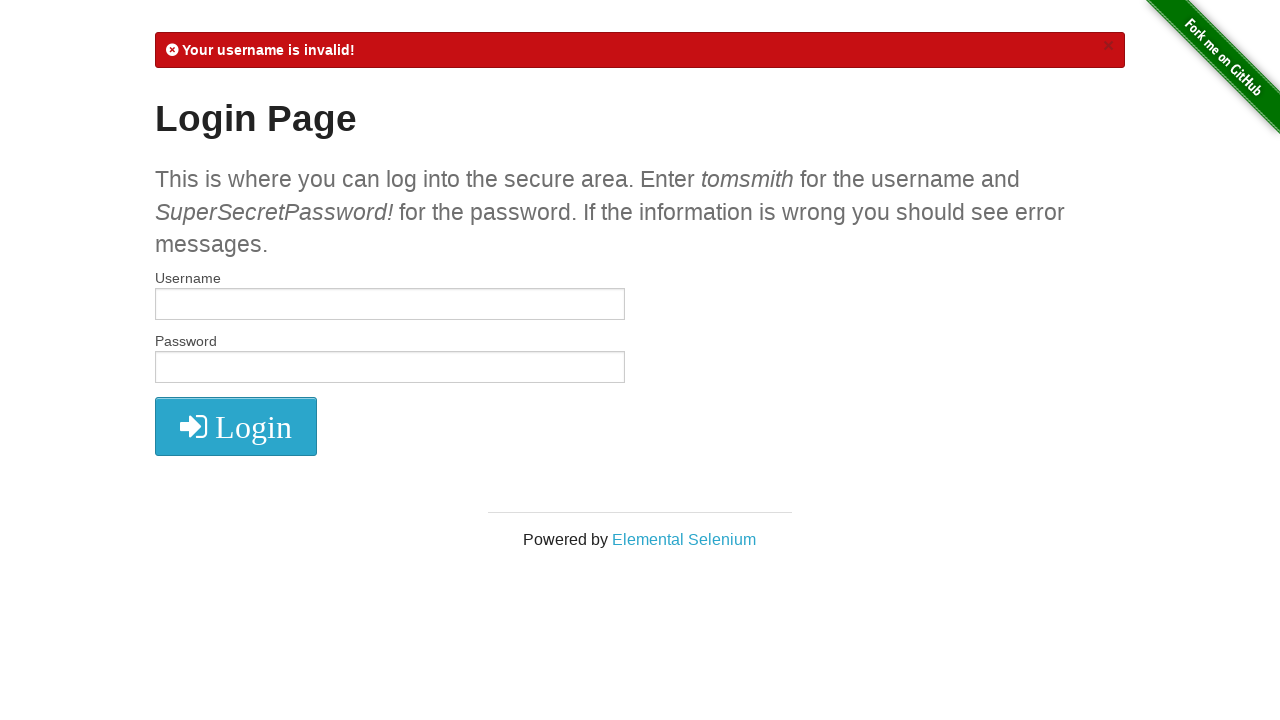

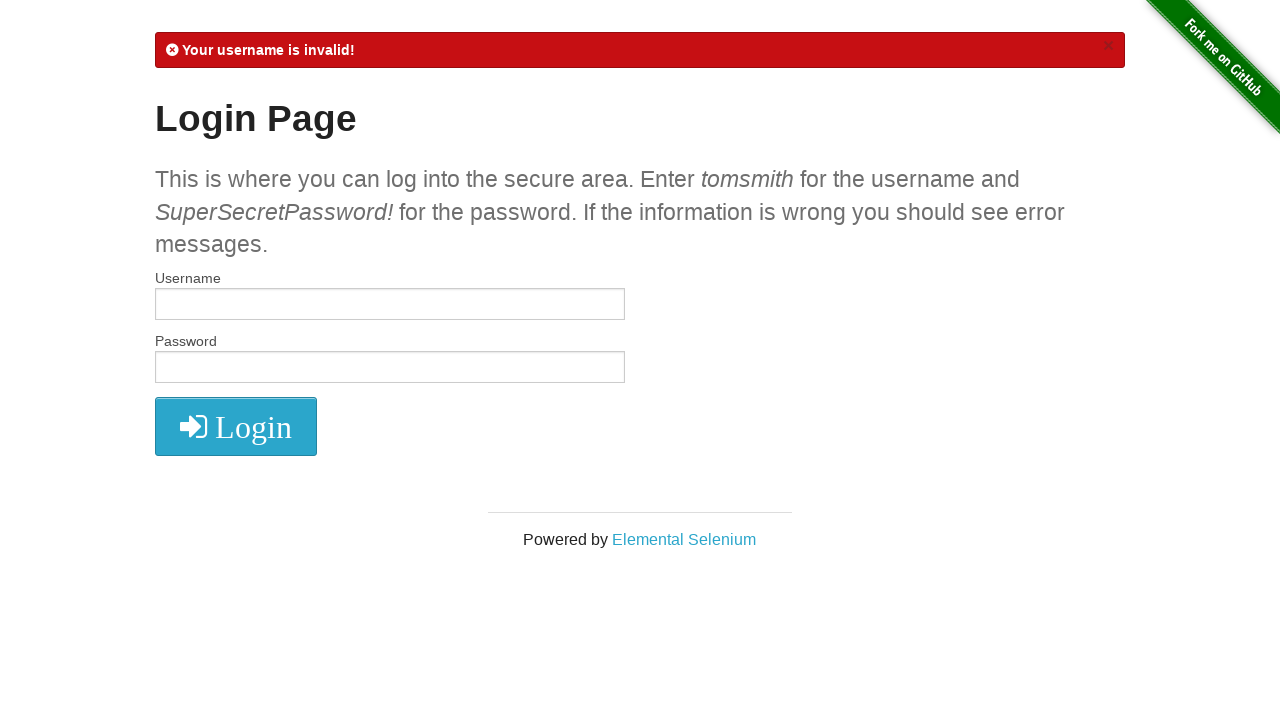